Tests dropdown selection including single select by index and multi-select by label values.

Starting URL: https://www.lambdatest.com/selenium-playground/select-dropdown-demo

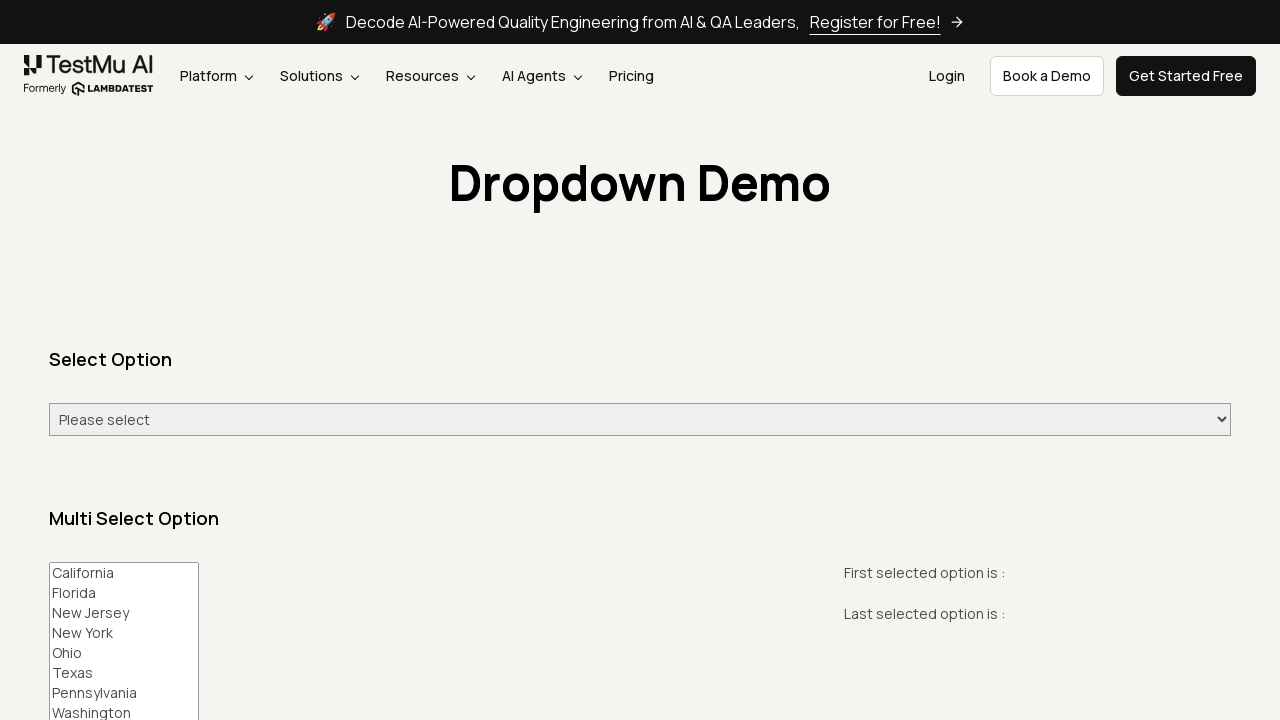

Selected single dropdown option by index 3 on id=select-demo
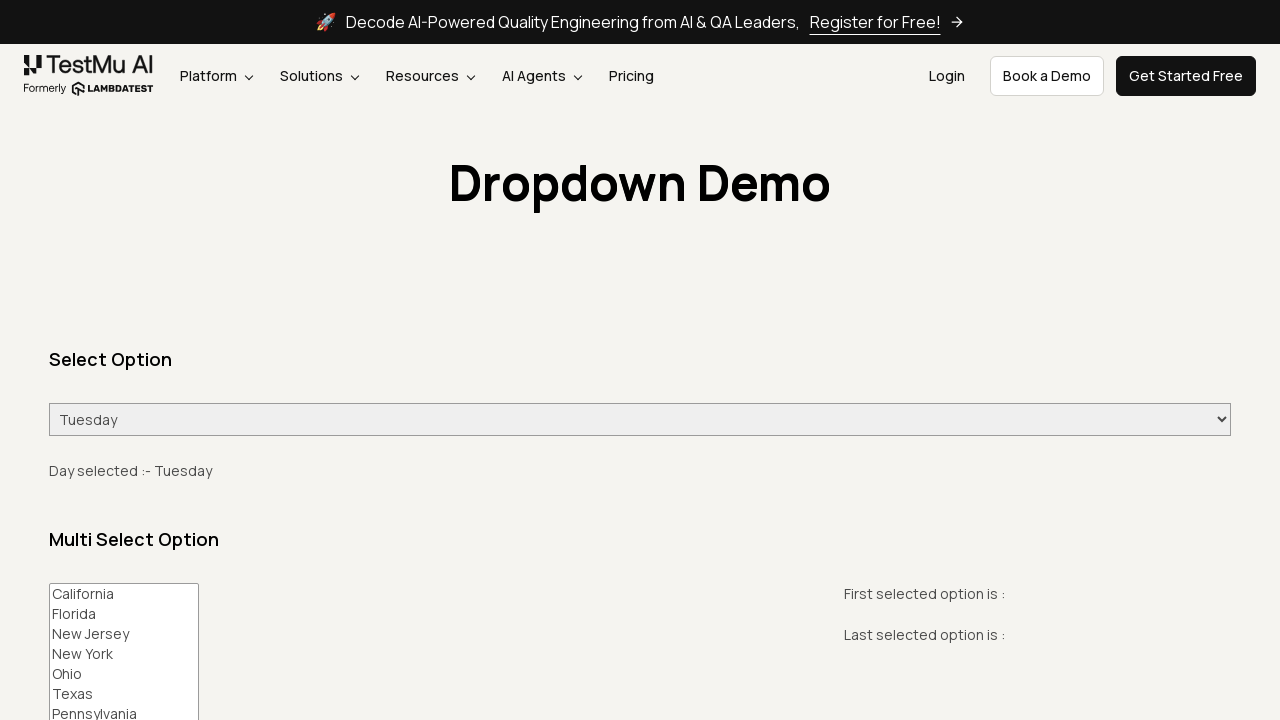

Selected multiple options in multi-select dropdown: California, New York, Washington on #multi-select
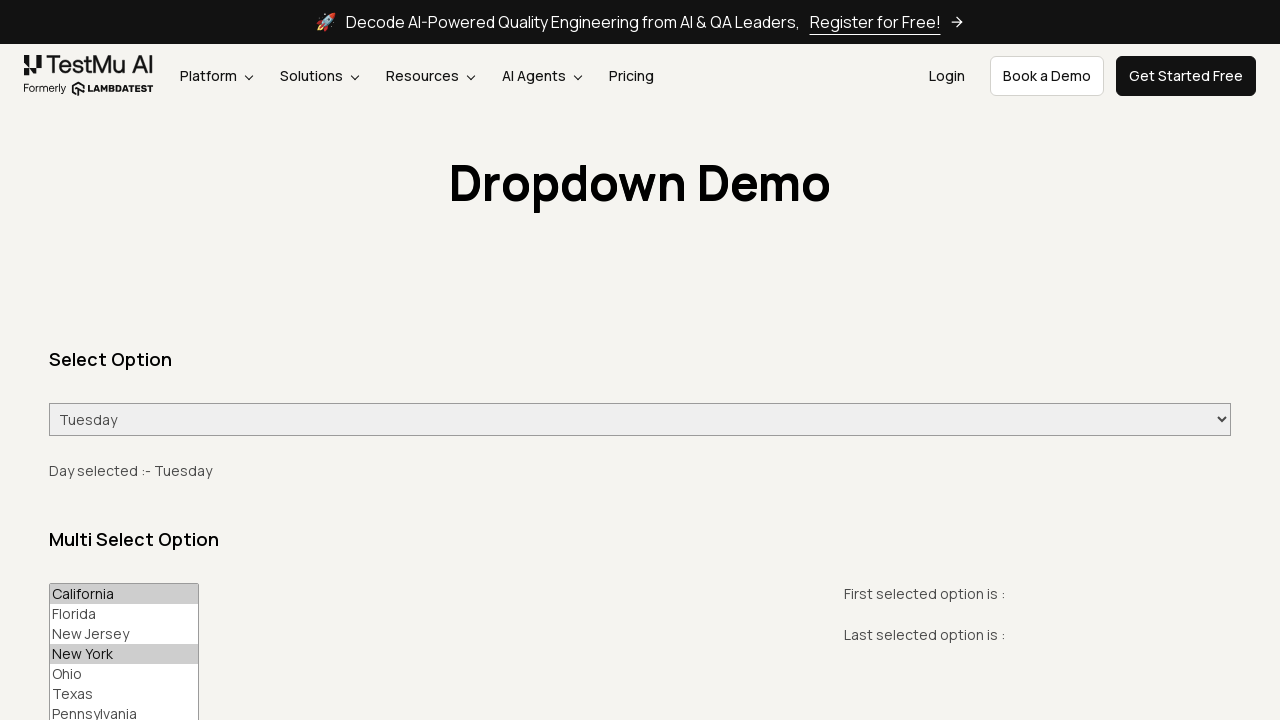

Clicked Print First button at (105, 360) on button[value='Print First']
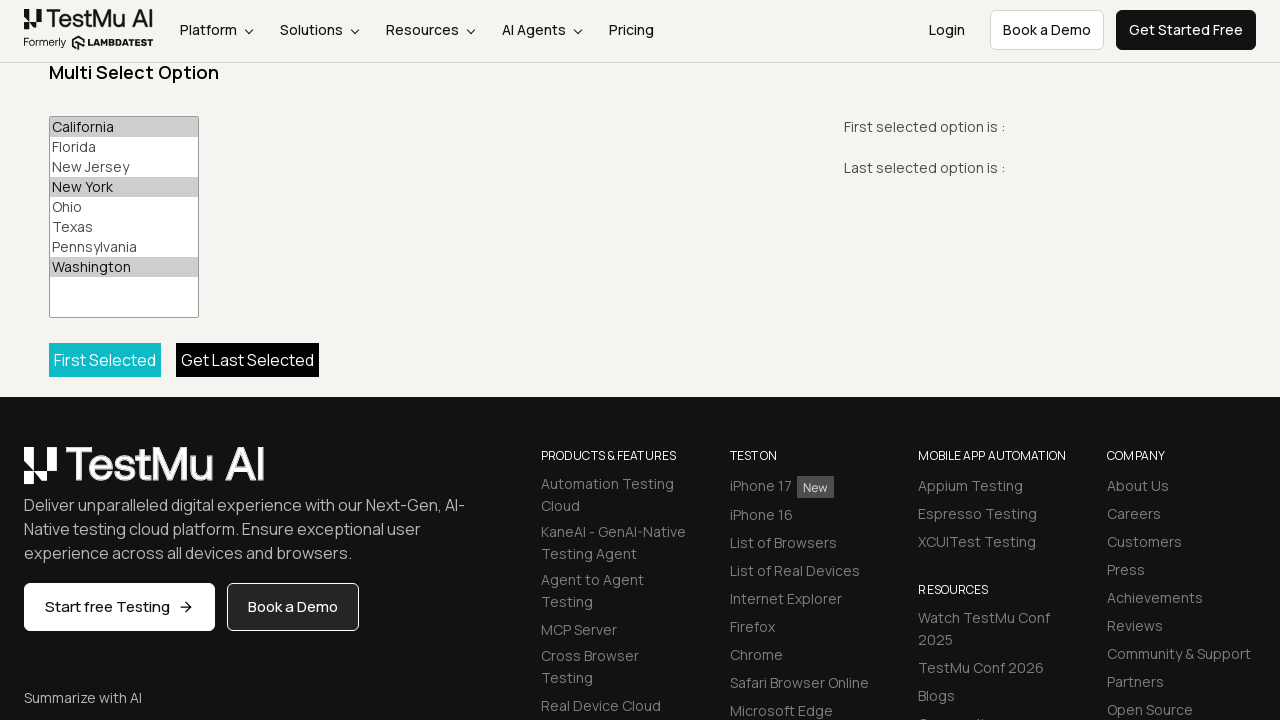

Clicked Print All button at (248, 360) on button[value='Print All']
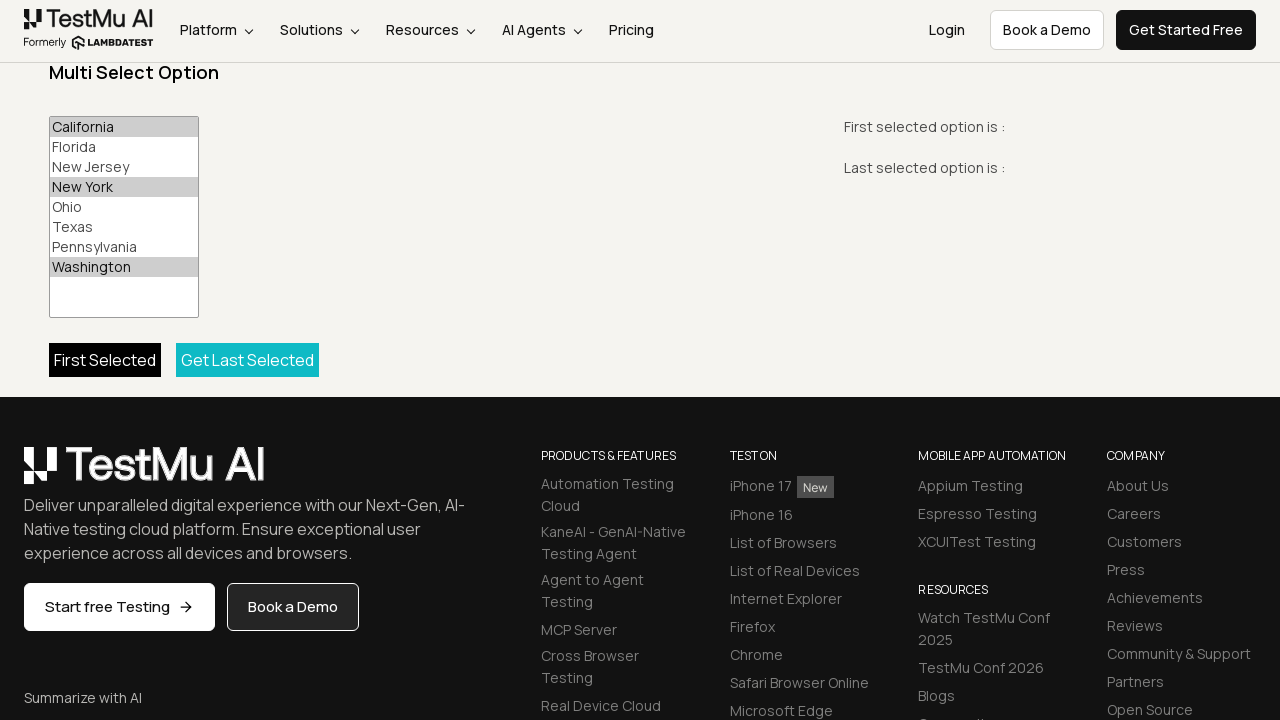

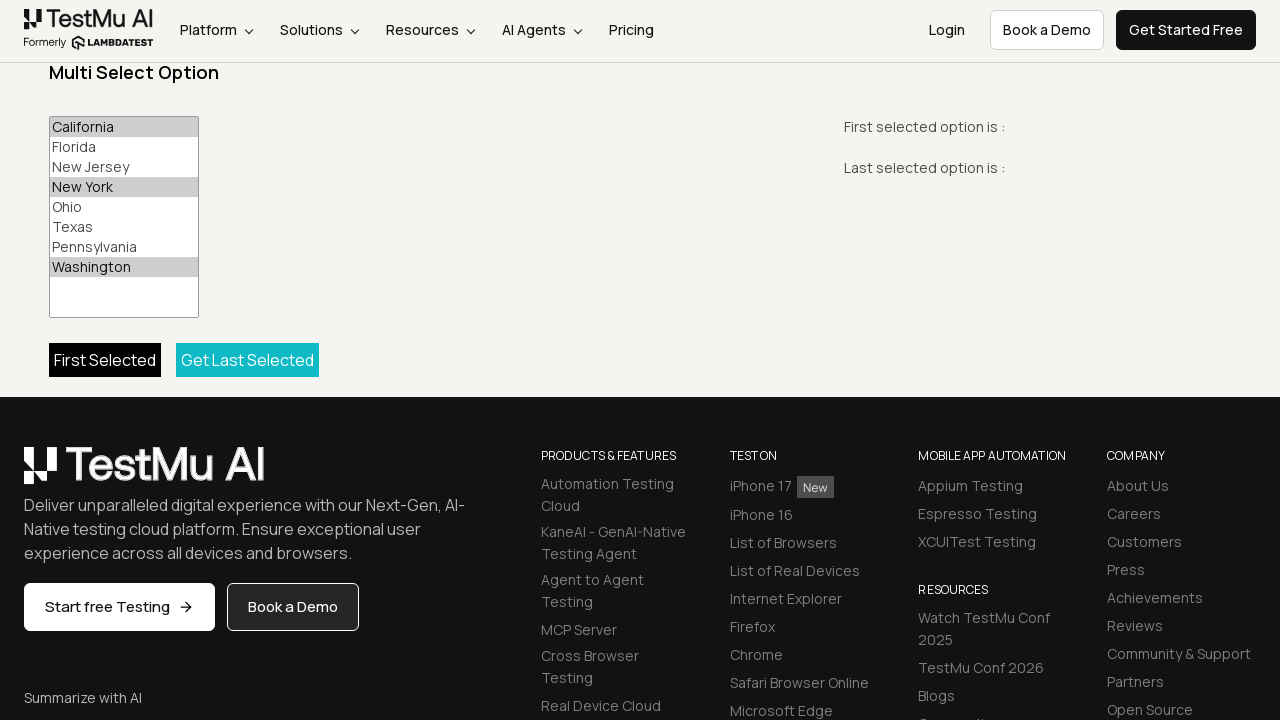